Tests JavaScript alert handling by triggering alert and confirm boxes and accepting them

Starting URL: https://www.hyrtutorials.com/p/alertsdemo.html

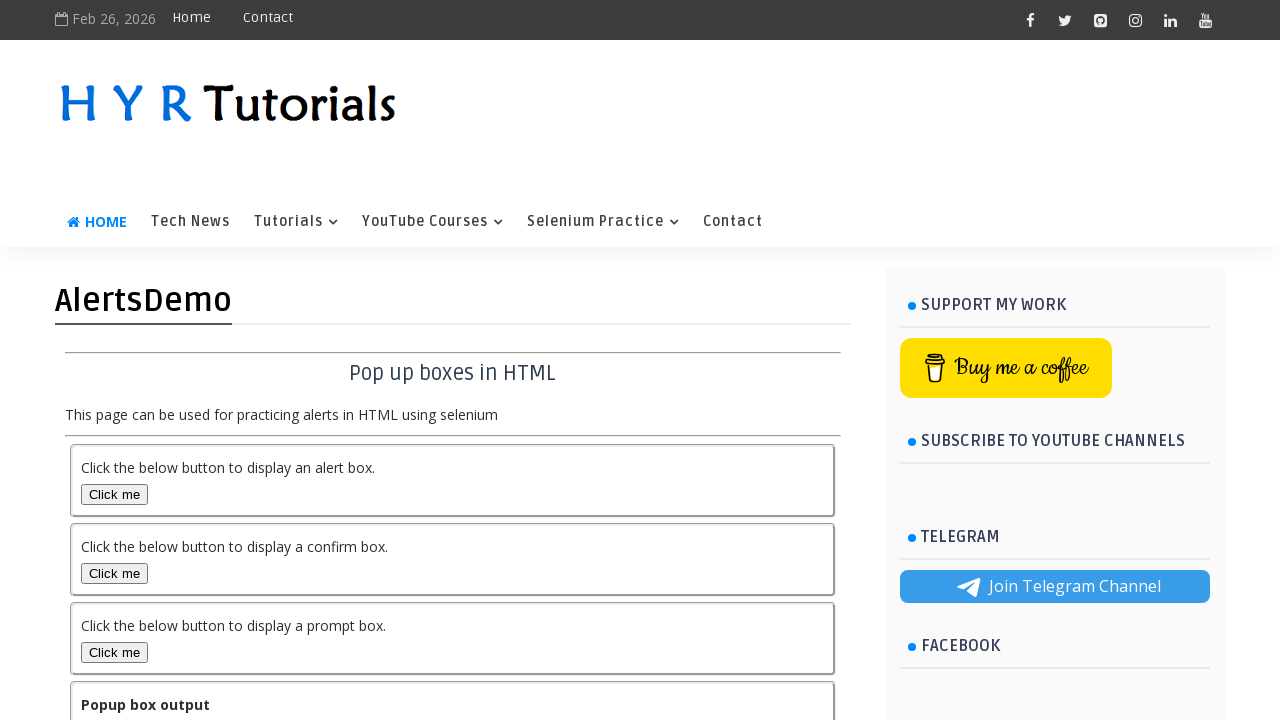

Clicked alert box button at (114, 494) on #alertBox
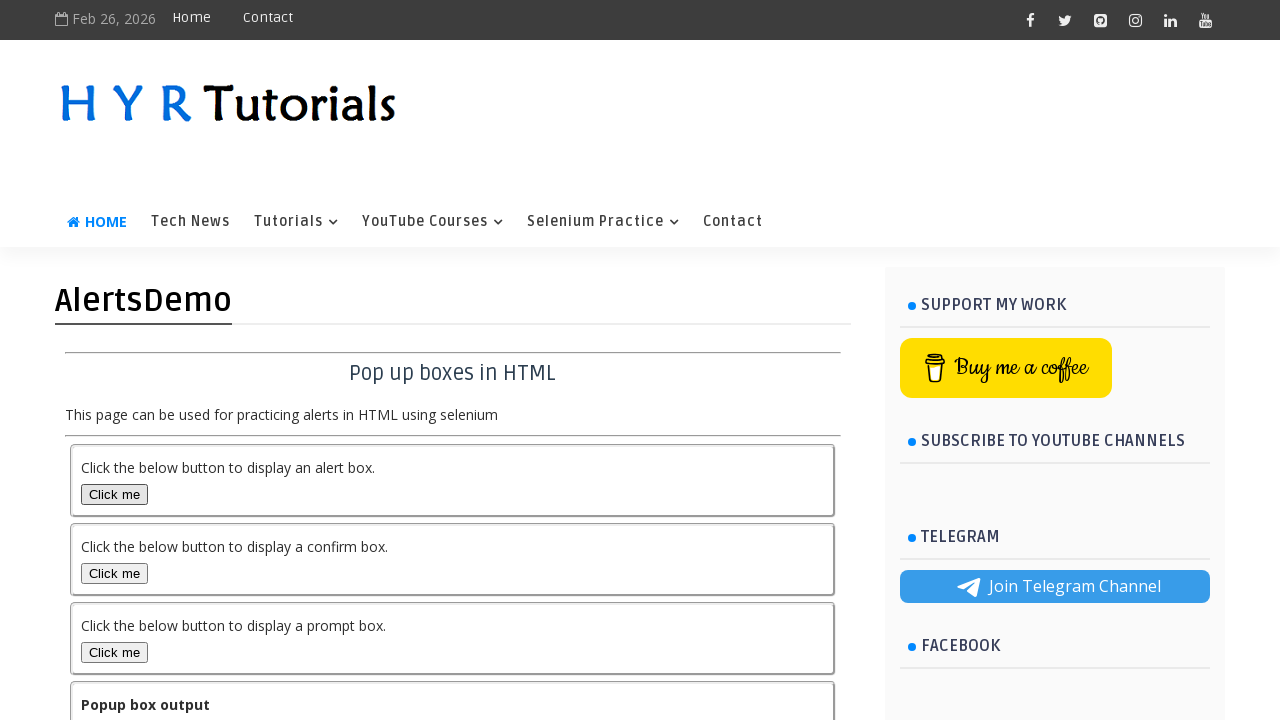

Set up dialog handler to accept alerts
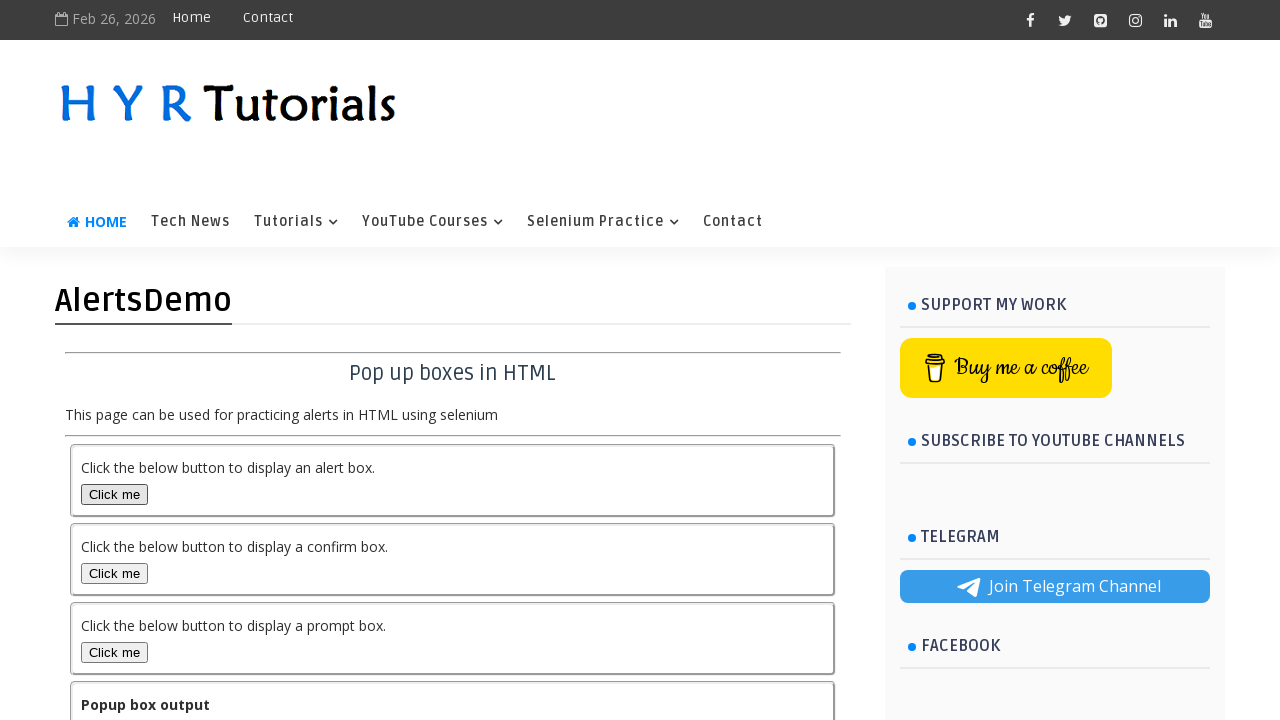

Output text displayed after alert acceptance
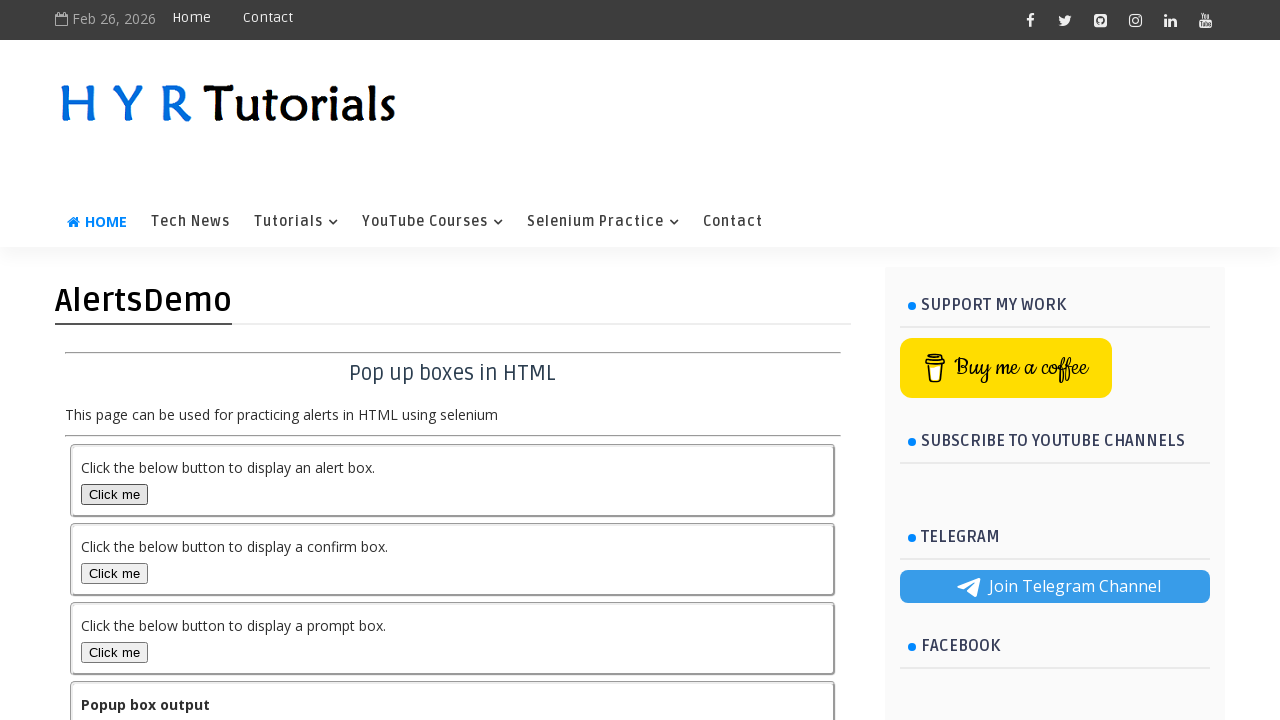

Clicked confirm box button at (114, 573) on #confirmBox
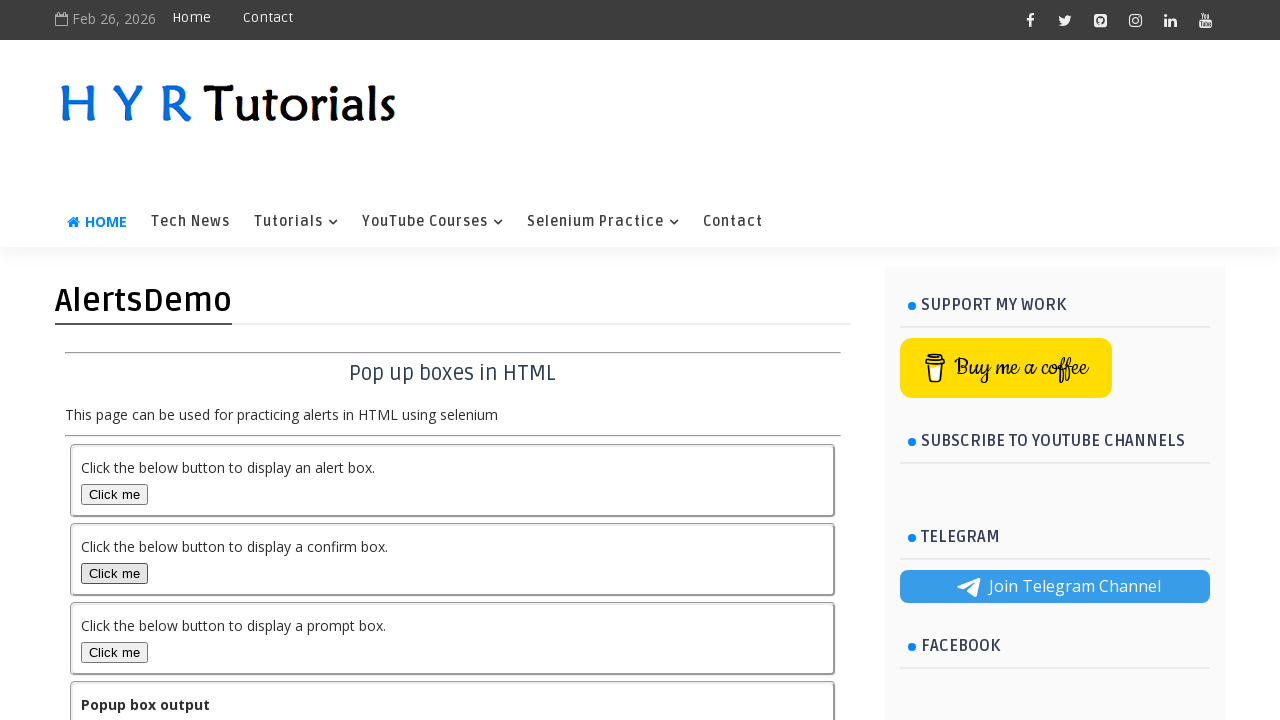

Confirm dialog accepted by handler
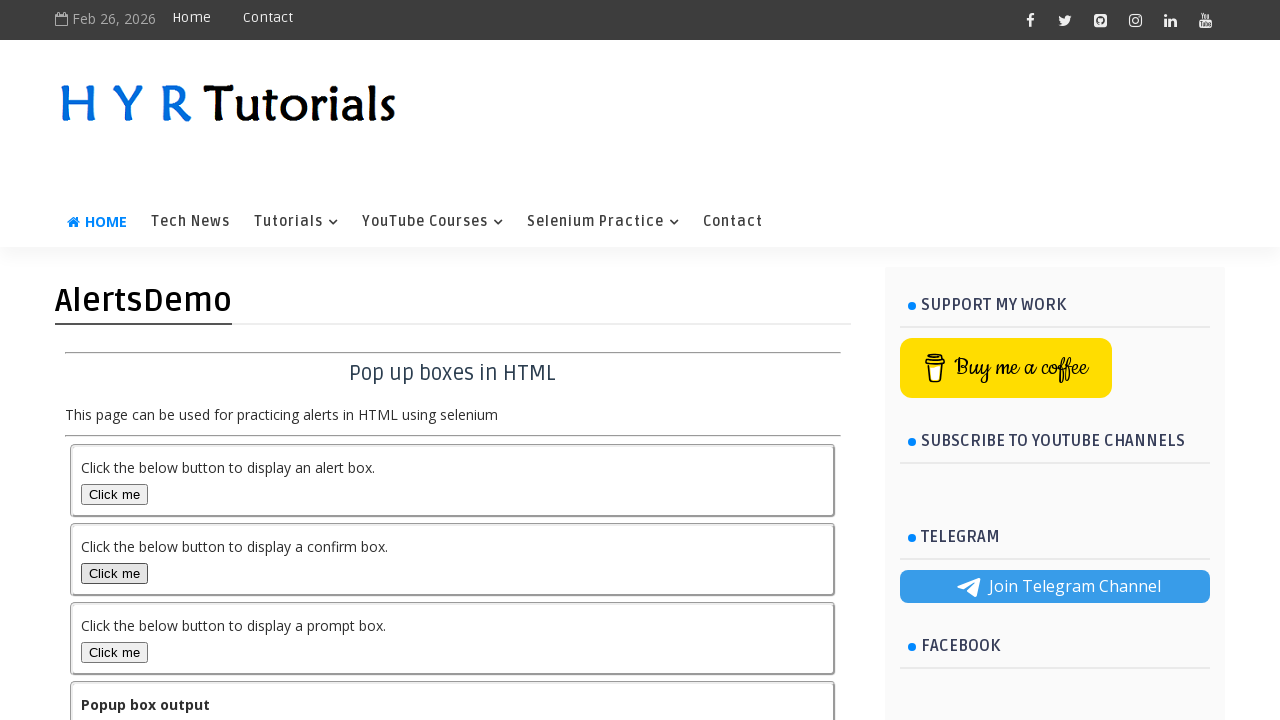

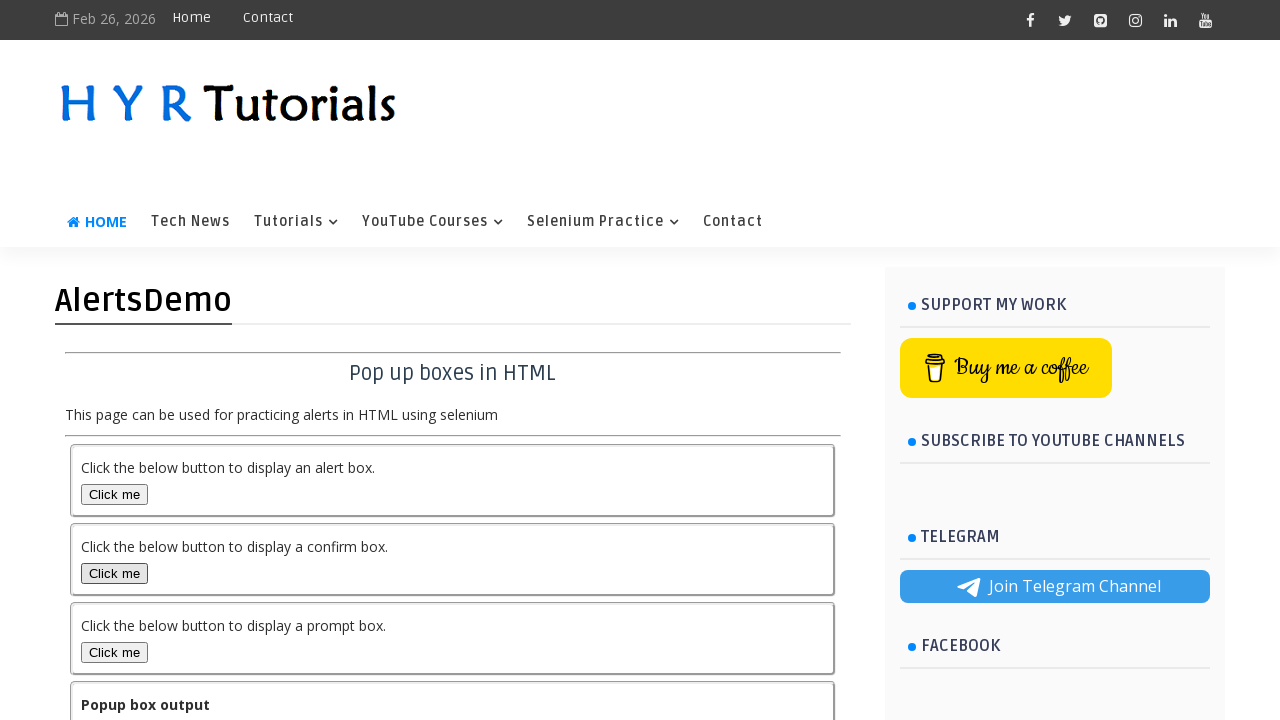